Navigates to the PHP Travels client area page and clicks on the Announcements link in the primary navigation bar.

Starting URL: https://phptravels.org/clientarea.php

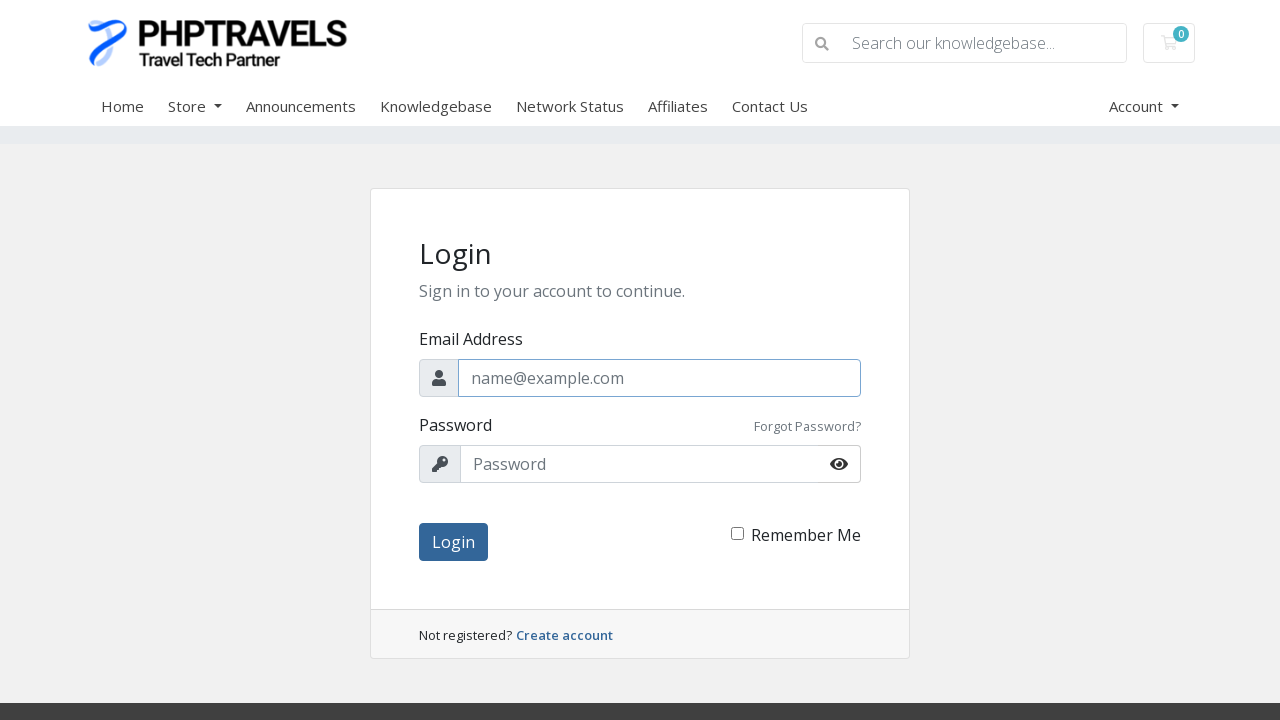

Navigated to PHP Travels client area page
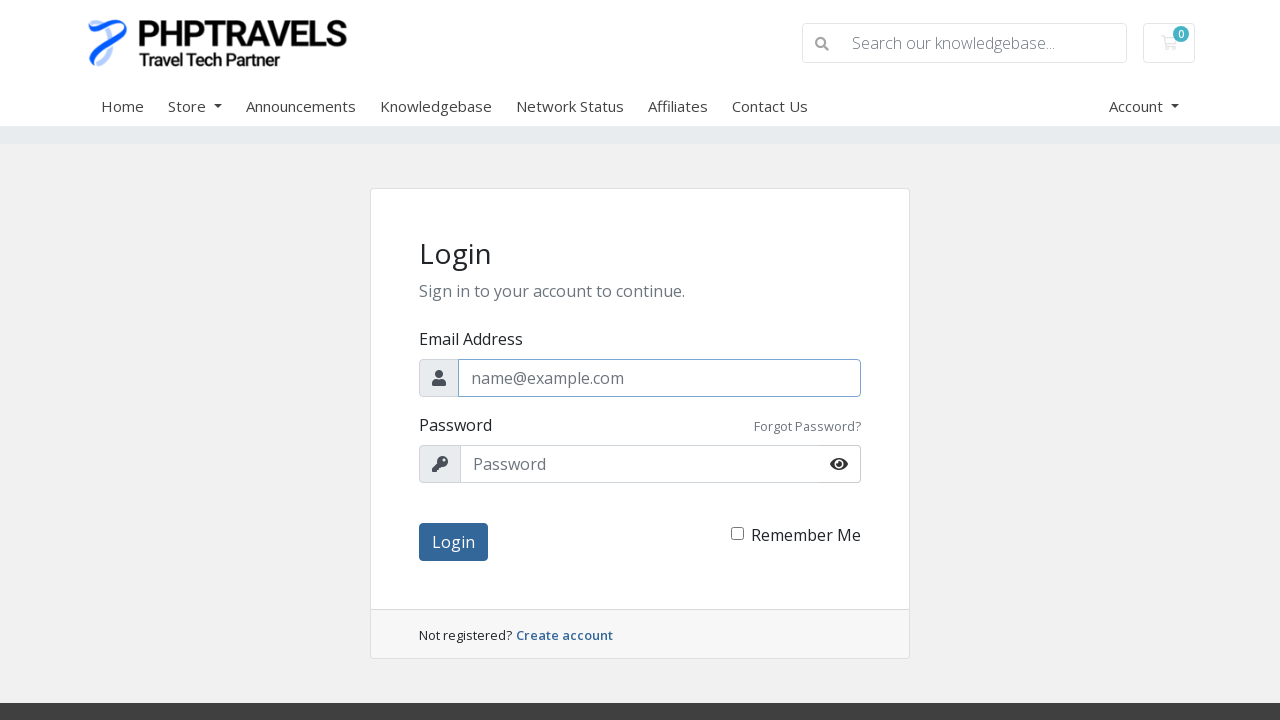

Clicked on Announcements link in primary navigation bar at (313, 106) on #Primary_Navbar-Announcements
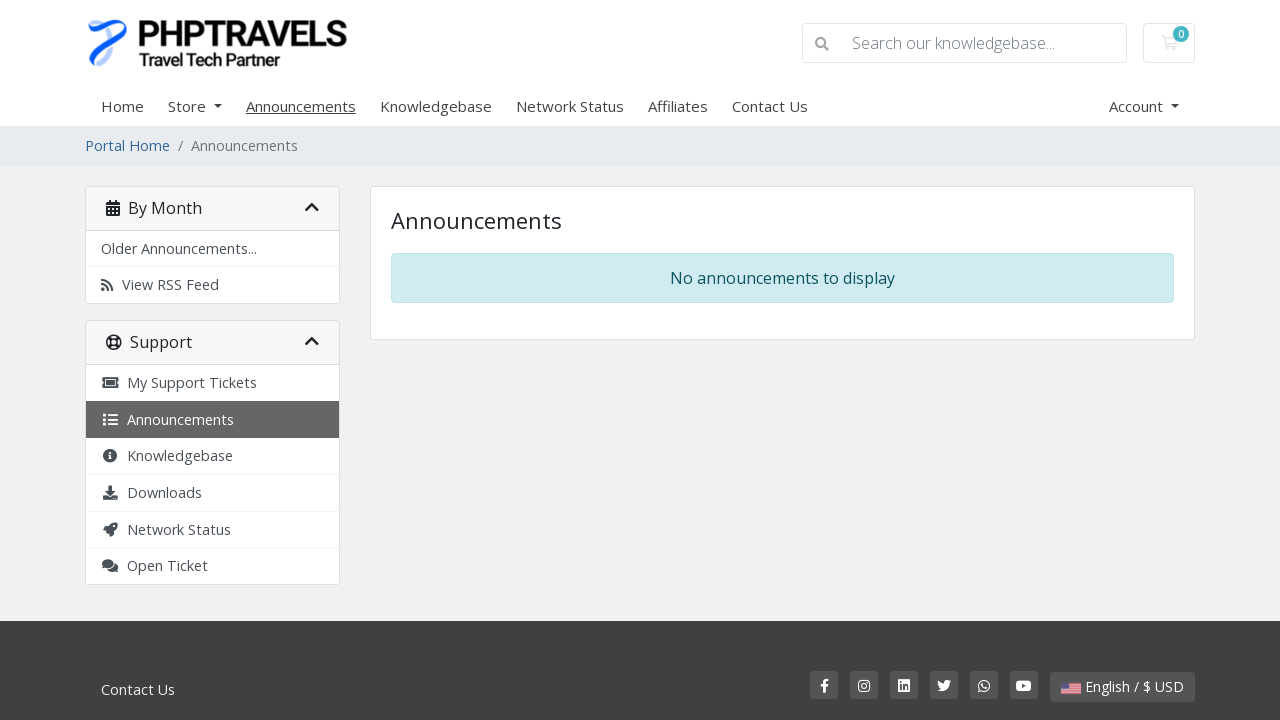

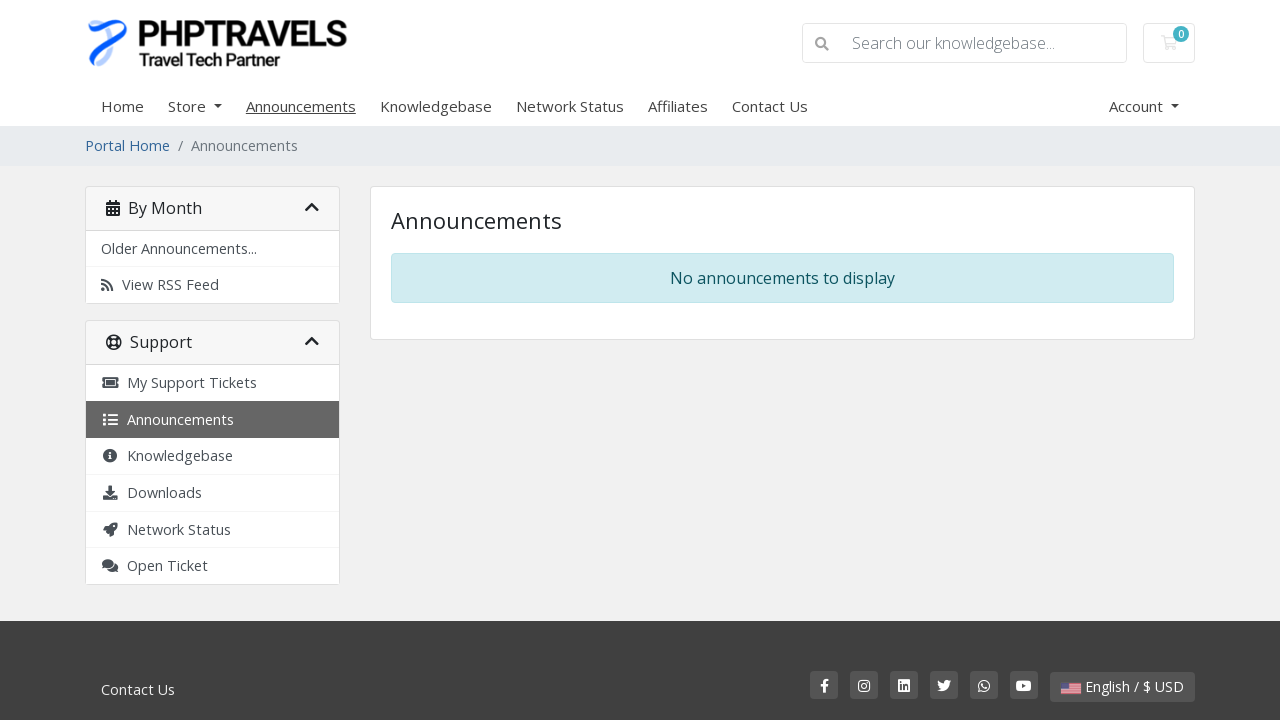